Tests the registration flow on a demo login form by clicking the Register button, filling in username and password fields, submitting the form, and verifying a success message appears.

Starting URL: https://anatoly-karpovich.github.io/demo-login-form/

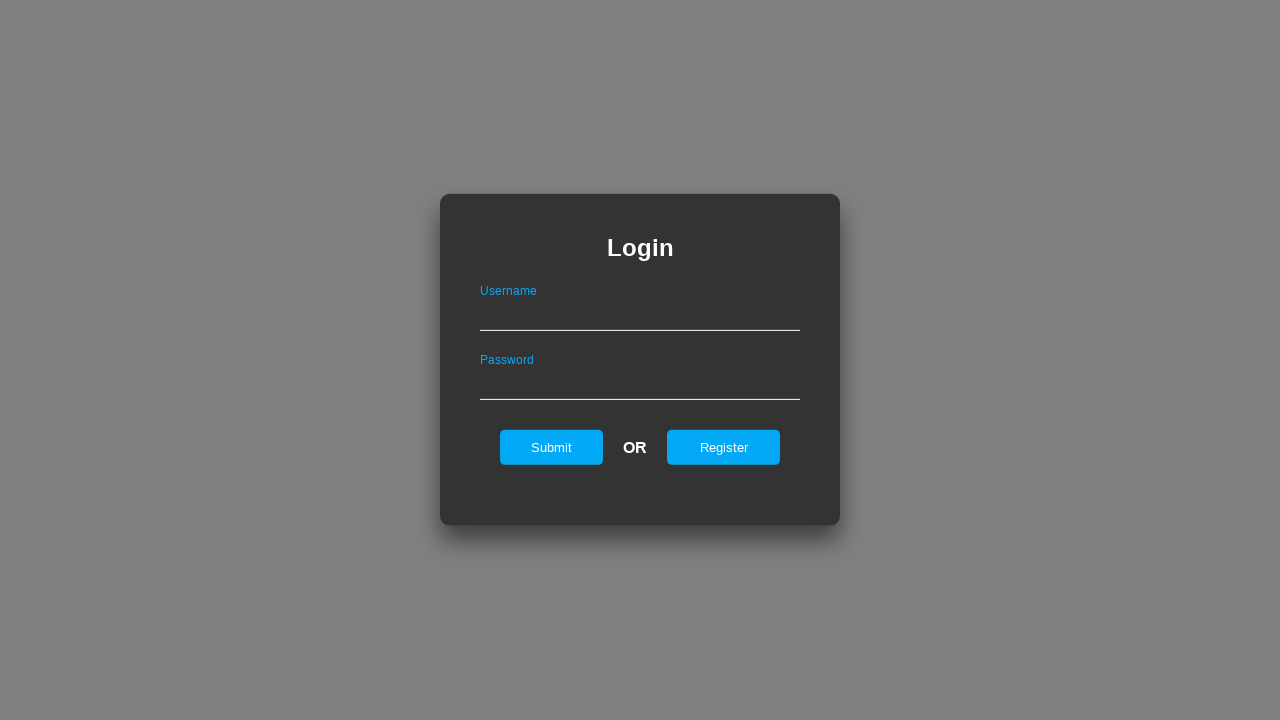

Waited for Register button to be visible on login form
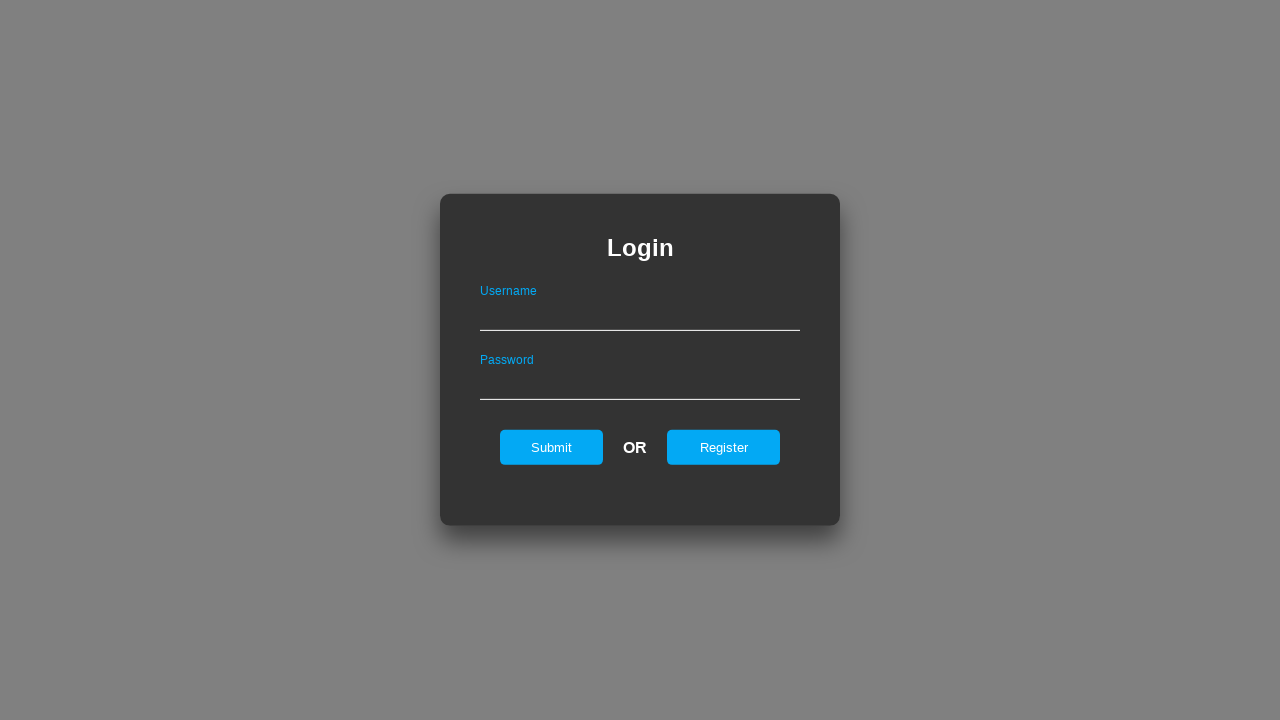

Clicked Register button on login form at (724, 447) on .loginForm input[value="Register"]
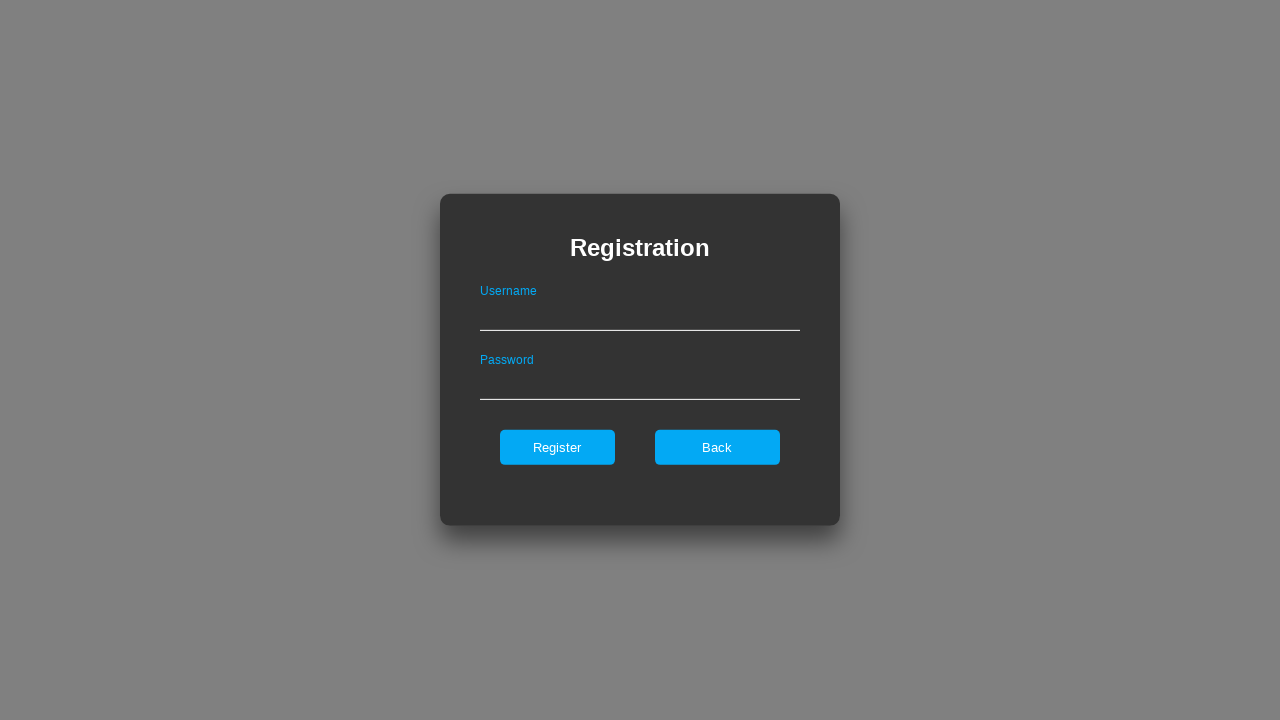

Waited for registration form to be visible
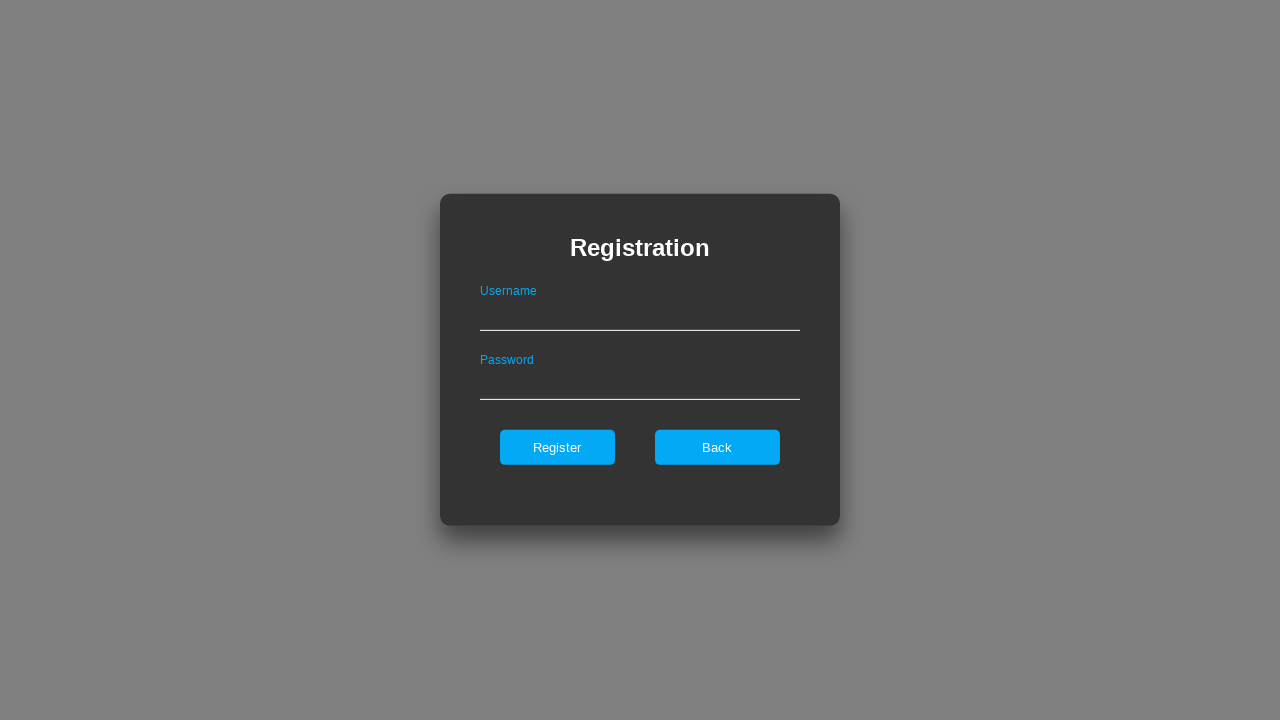

Filled username field with 'demouser_847' on .registerForm >> input[type='text']
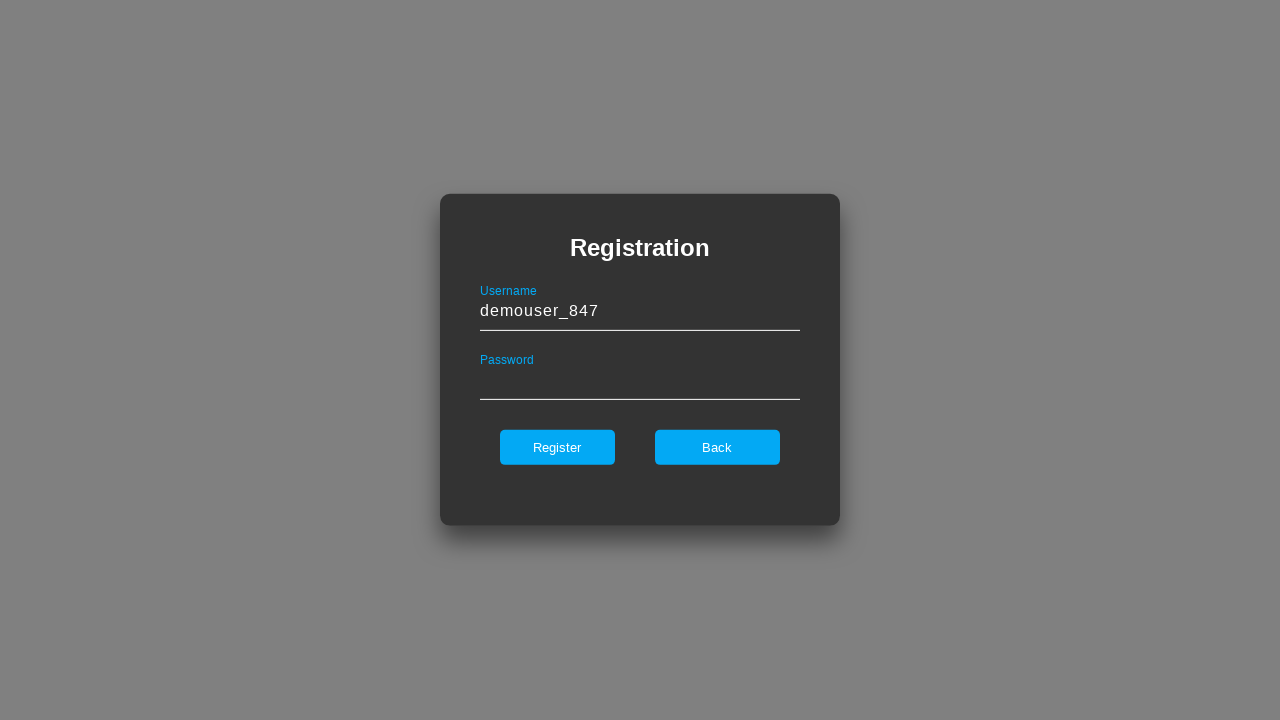

Filled password field with 'SecurePass!2024' on .registerForm >> input[type='password']
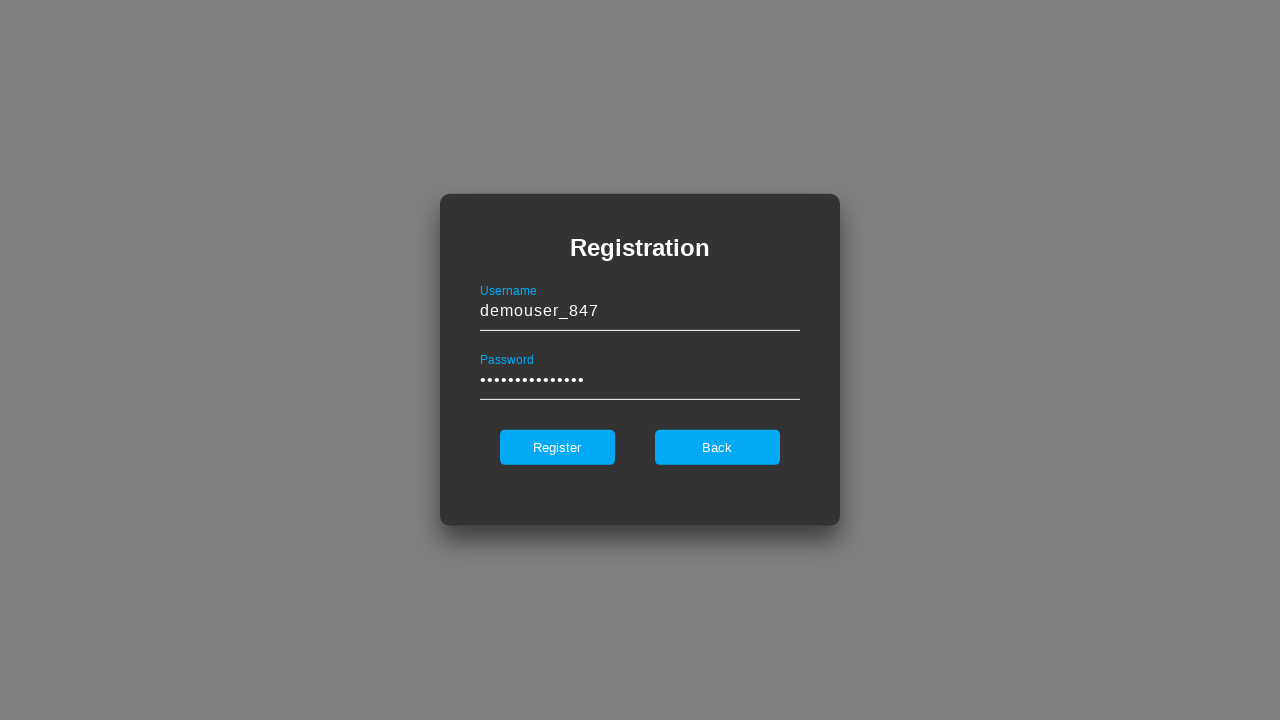

Clicked register button to submit registration form at (557, 447) on .registerForm >> input[type='submit']
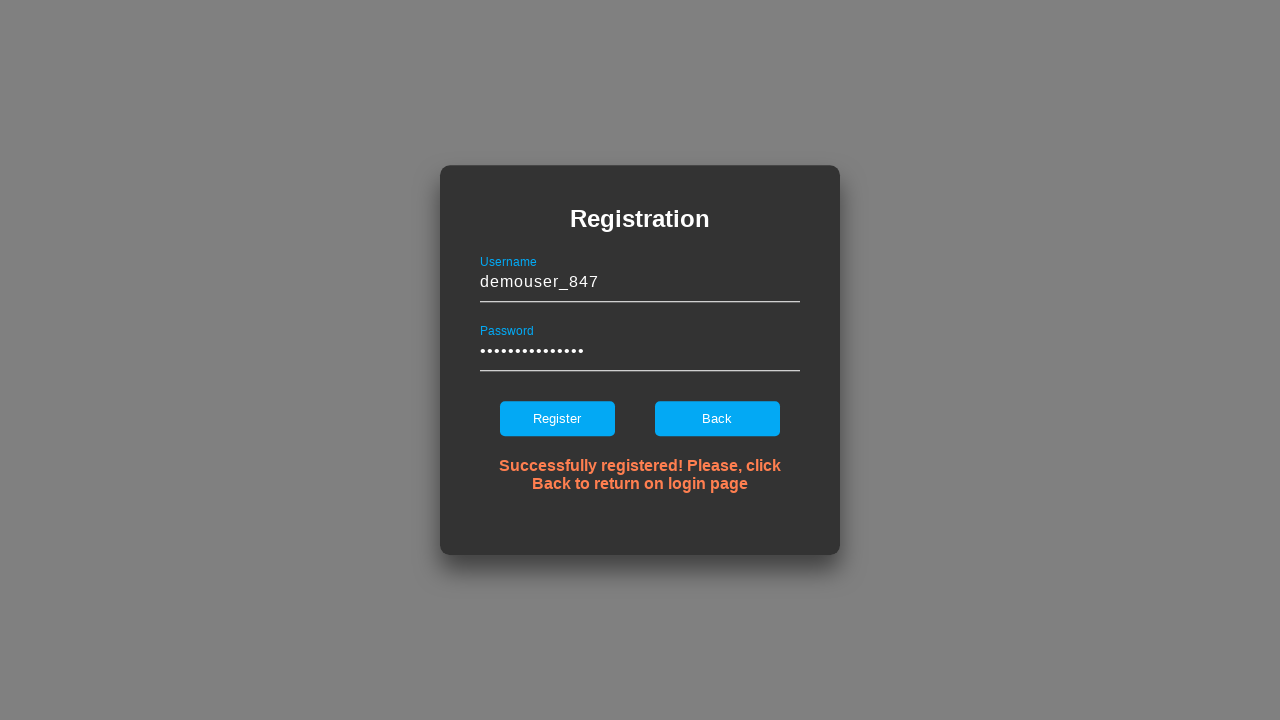

Waited for success message to appear after registration
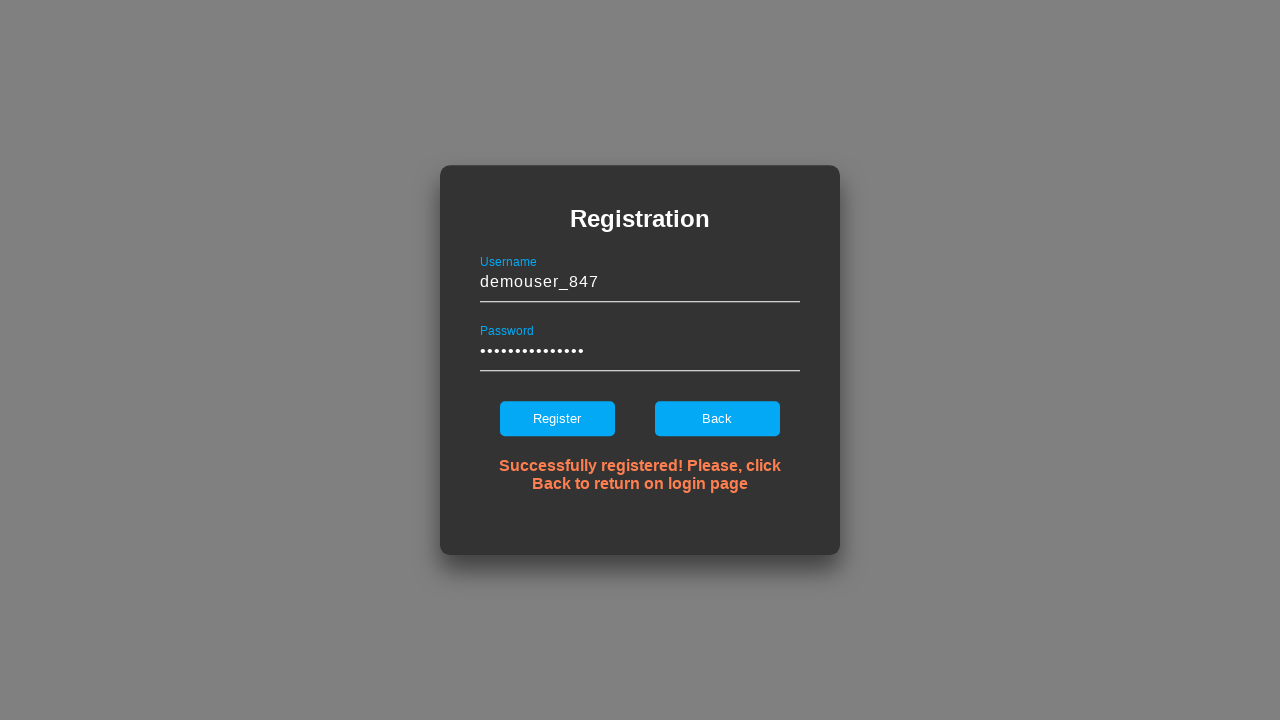

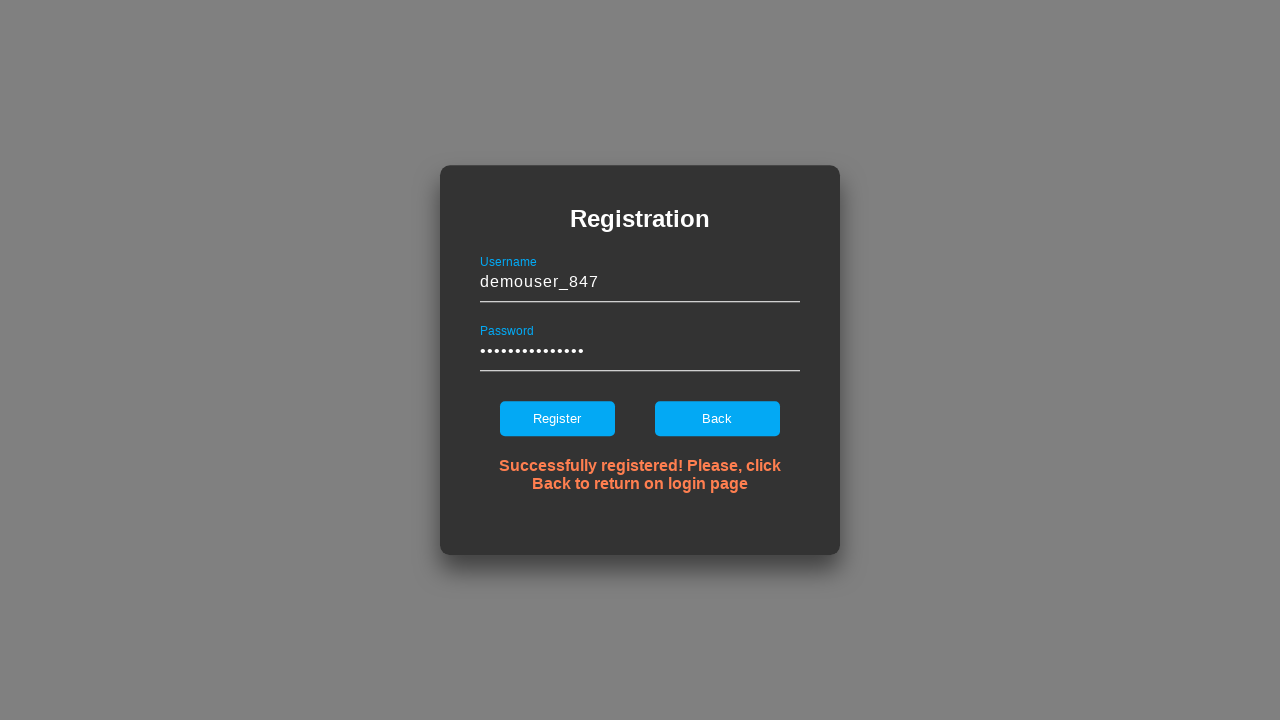